Tests opening footer navigation links in new tabs by locating links in a specific footer column and clicking them with Ctrl+Enter to open in new browser tabs.

Starting URL: https://www.rahulshettyacademy.com/AutomationPractice/

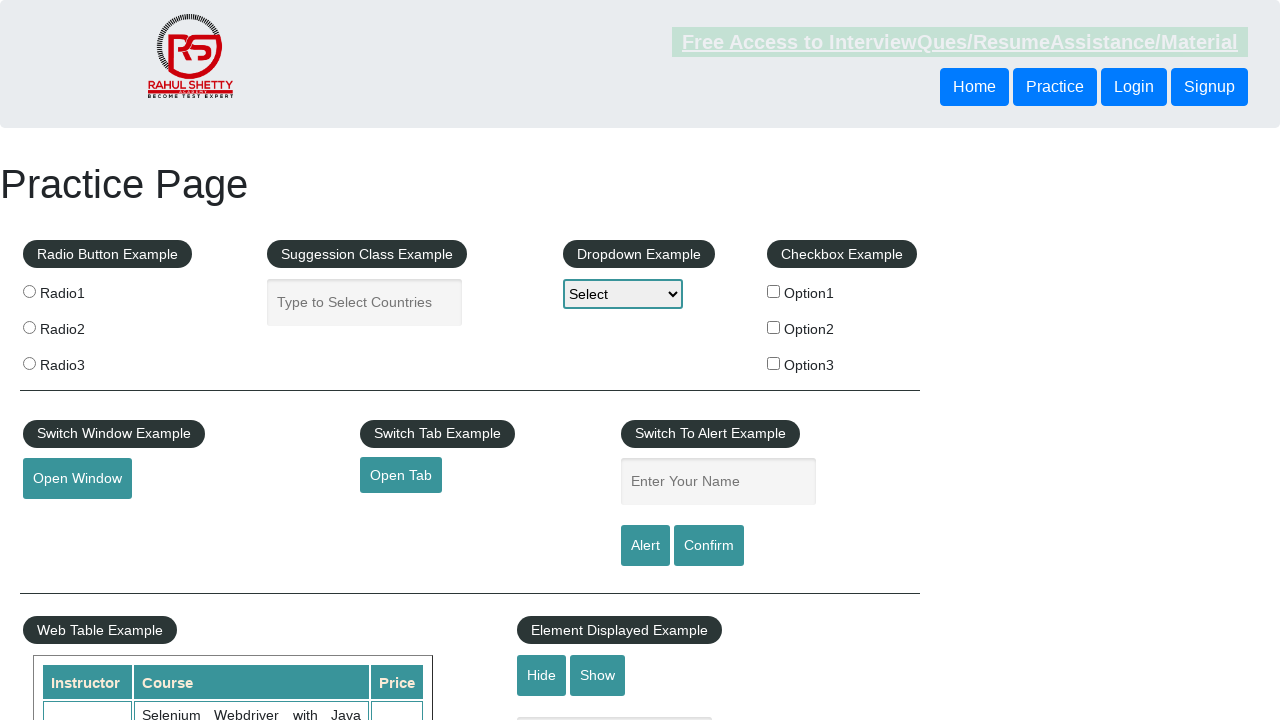

Footer section '#gf-BIG' loaded
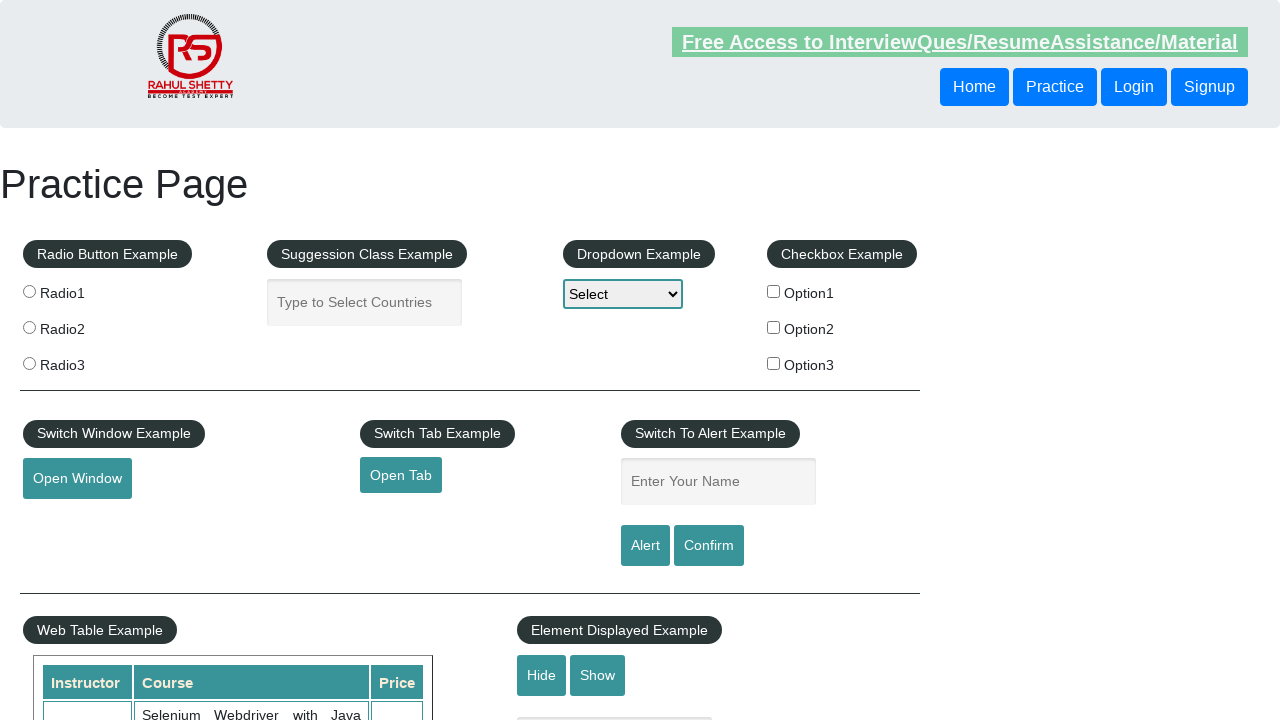

Located footer section
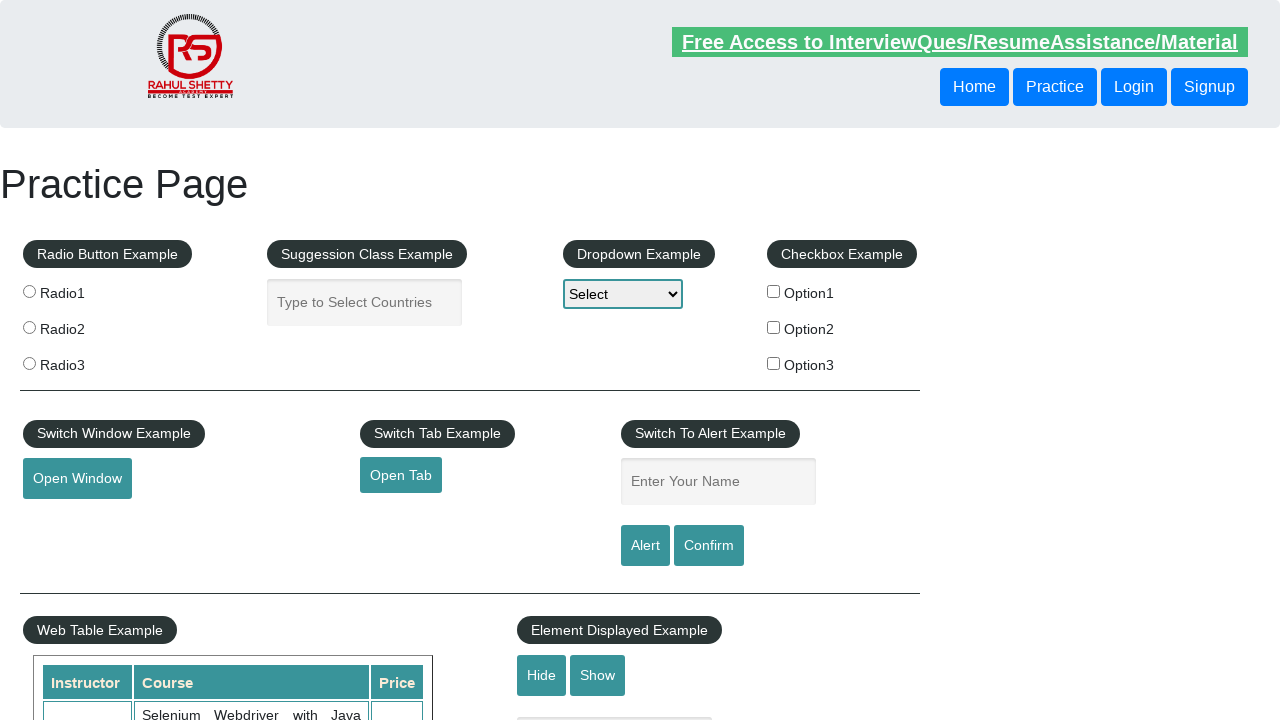

Located first column in footer table
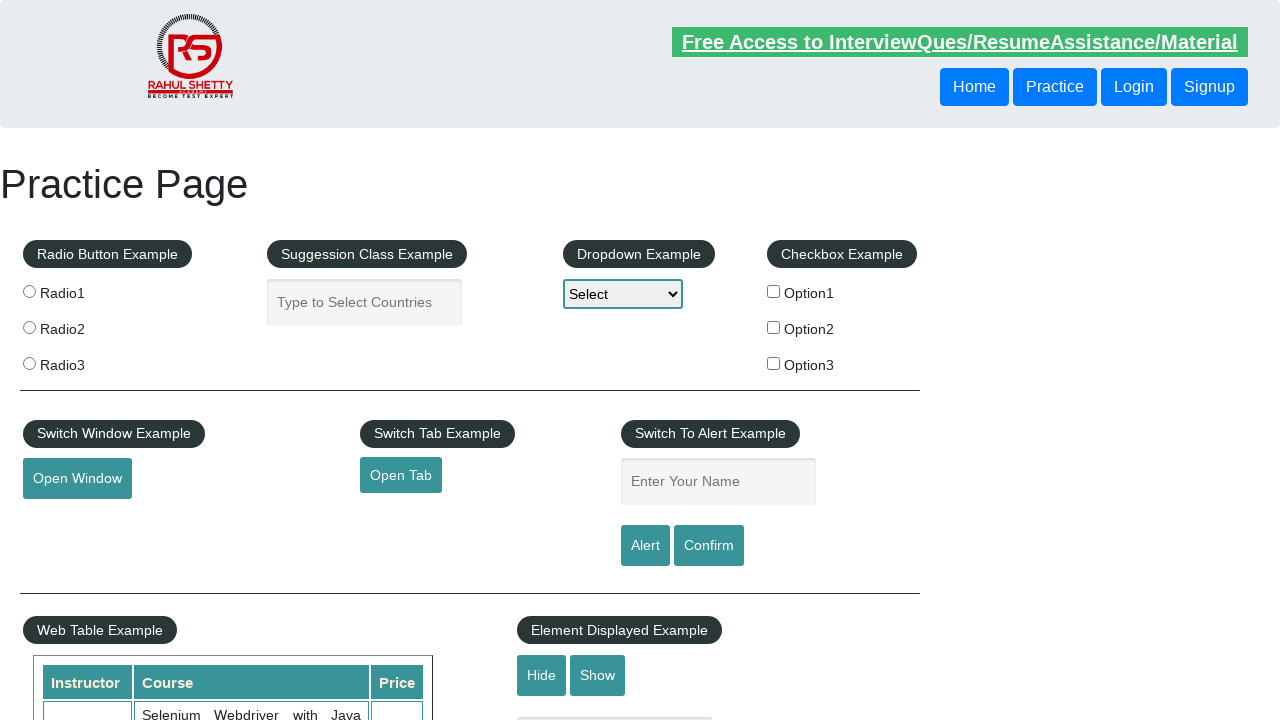

Found 5 links in footer column
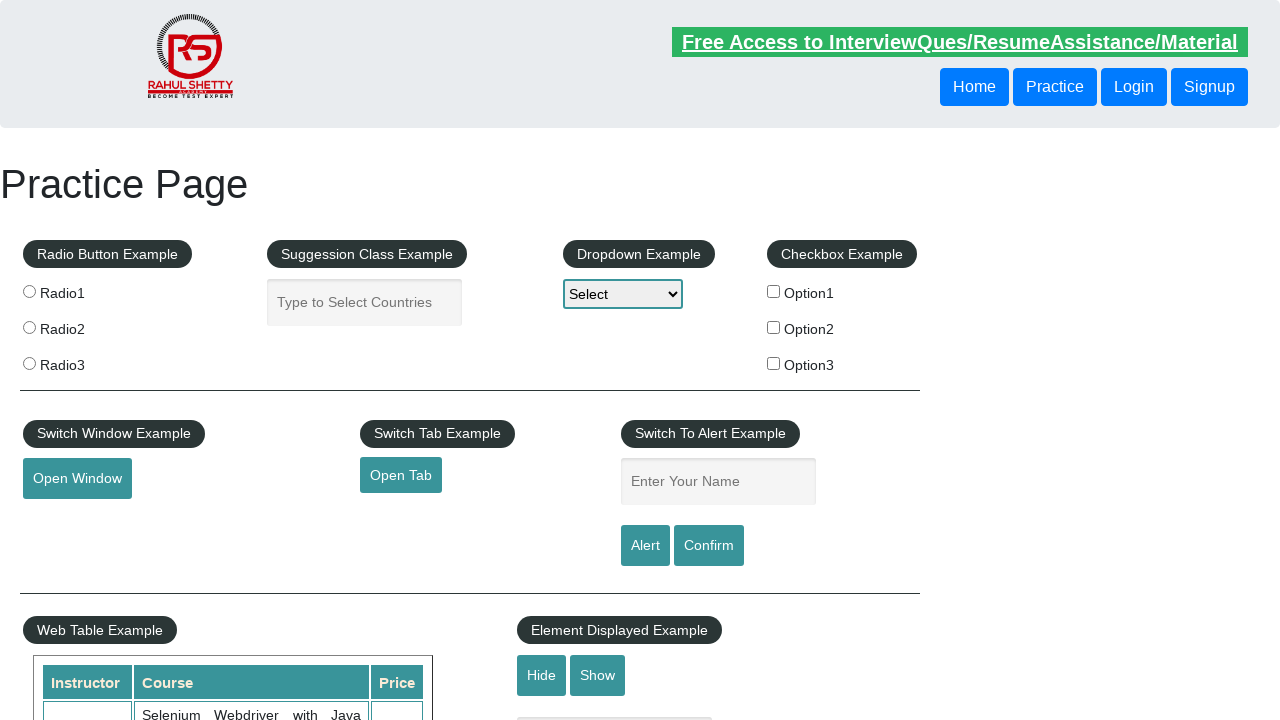

Opened footer link 1 in new tab using Ctrl+Enter on xpath=//*[@id='gf-BIG']/table/tbody/tr/td[1]/ul >> a >> nth=1
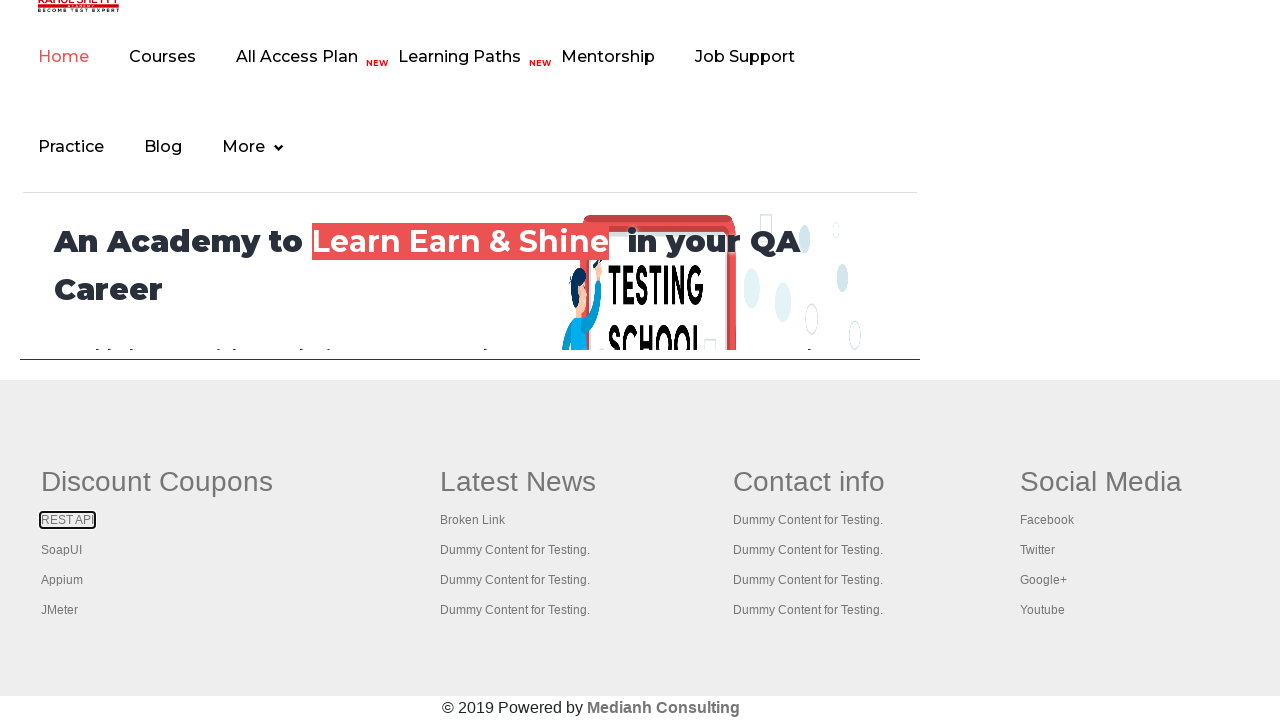

Waited 2 seconds after opening link 1
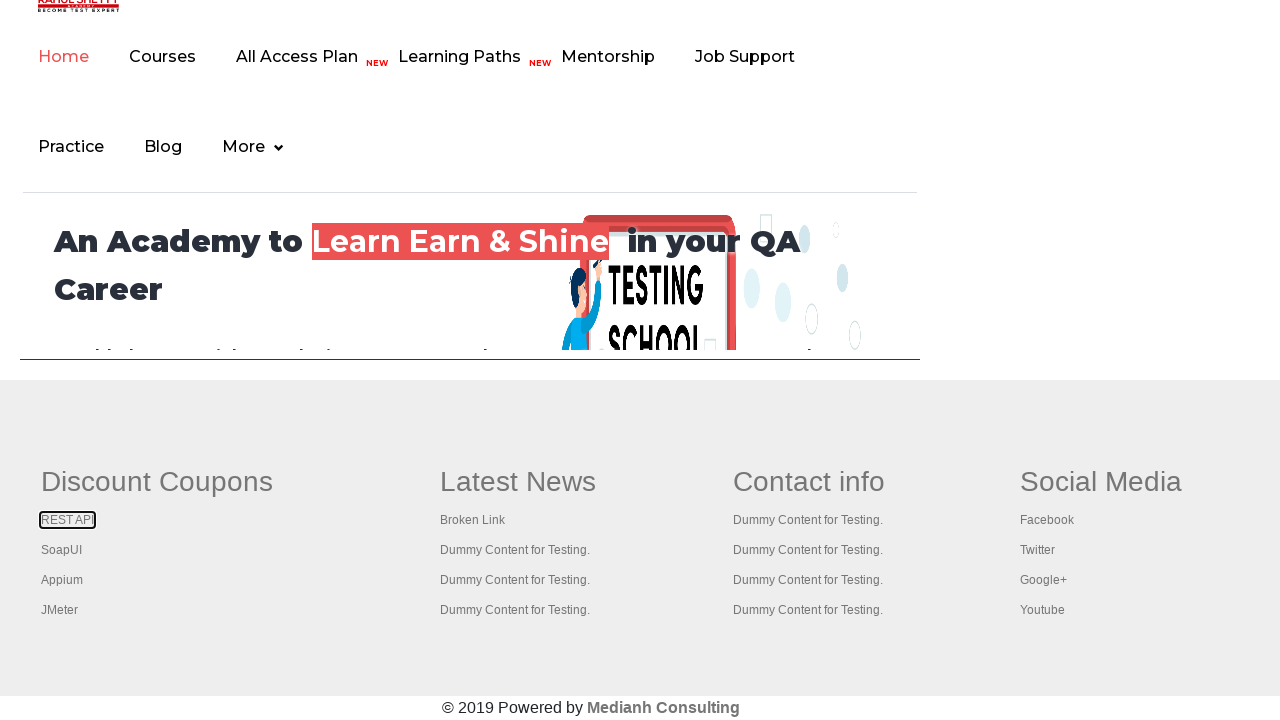

Opened footer link 2 in new tab using Ctrl+Enter on xpath=//*[@id='gf-BIG']/table/tbody/tr/td[1]/ul >> a >> nth=2
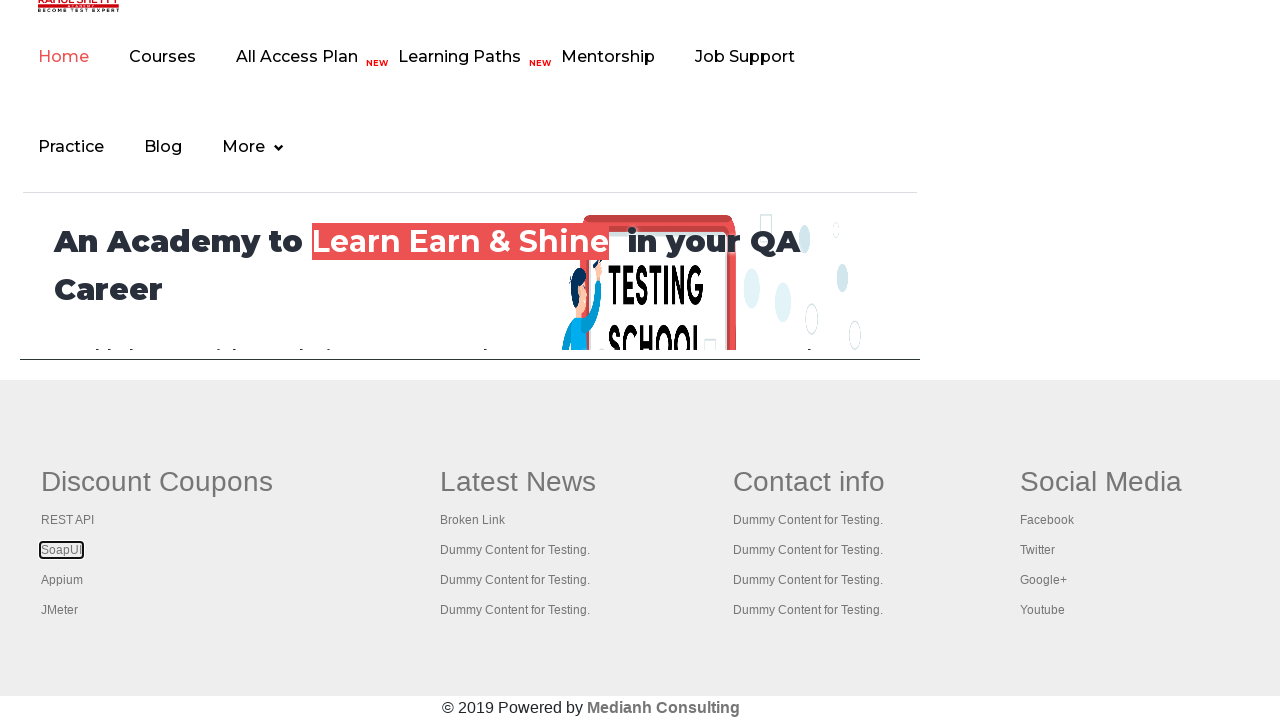

Waited 2 seconds after opening link 2
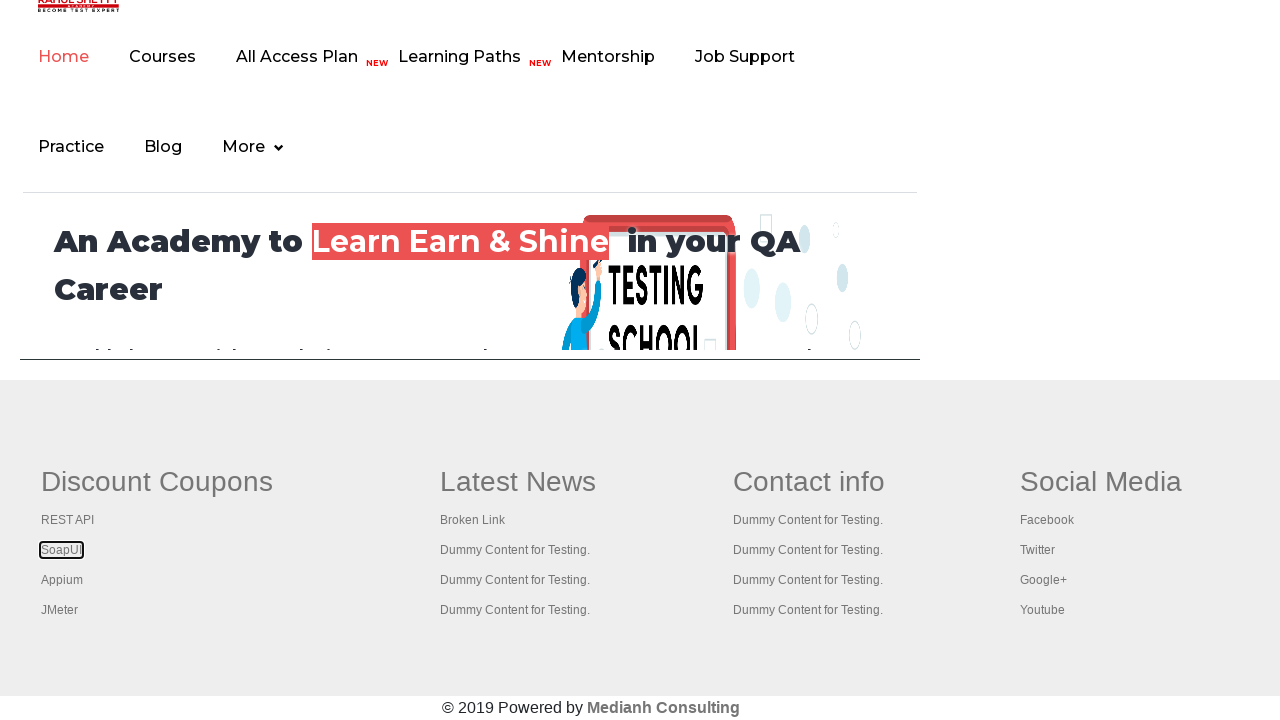

Opened footer link 3 in new tab using Ctrl+Enter on xpath=//*[@id='gf-BIG']/table/tbody/tr/td[1]/ul >> a >> nth=3
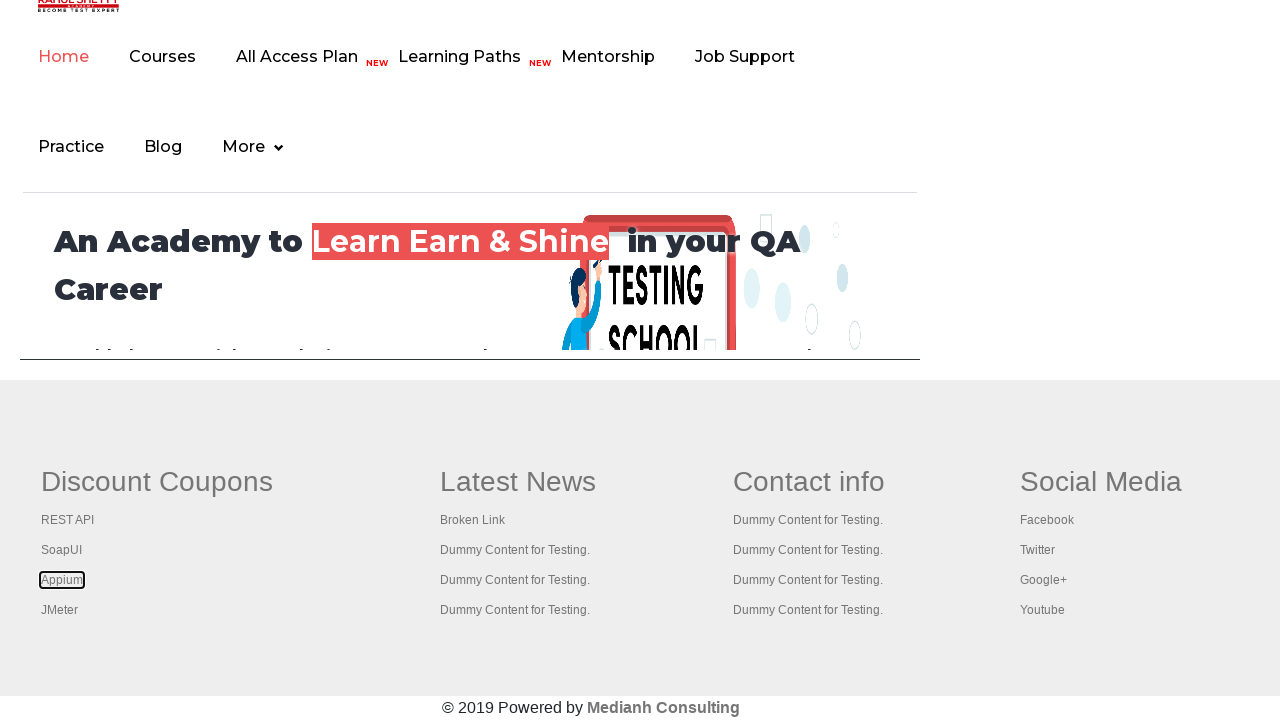

Waited 2 seconds after opening link 3
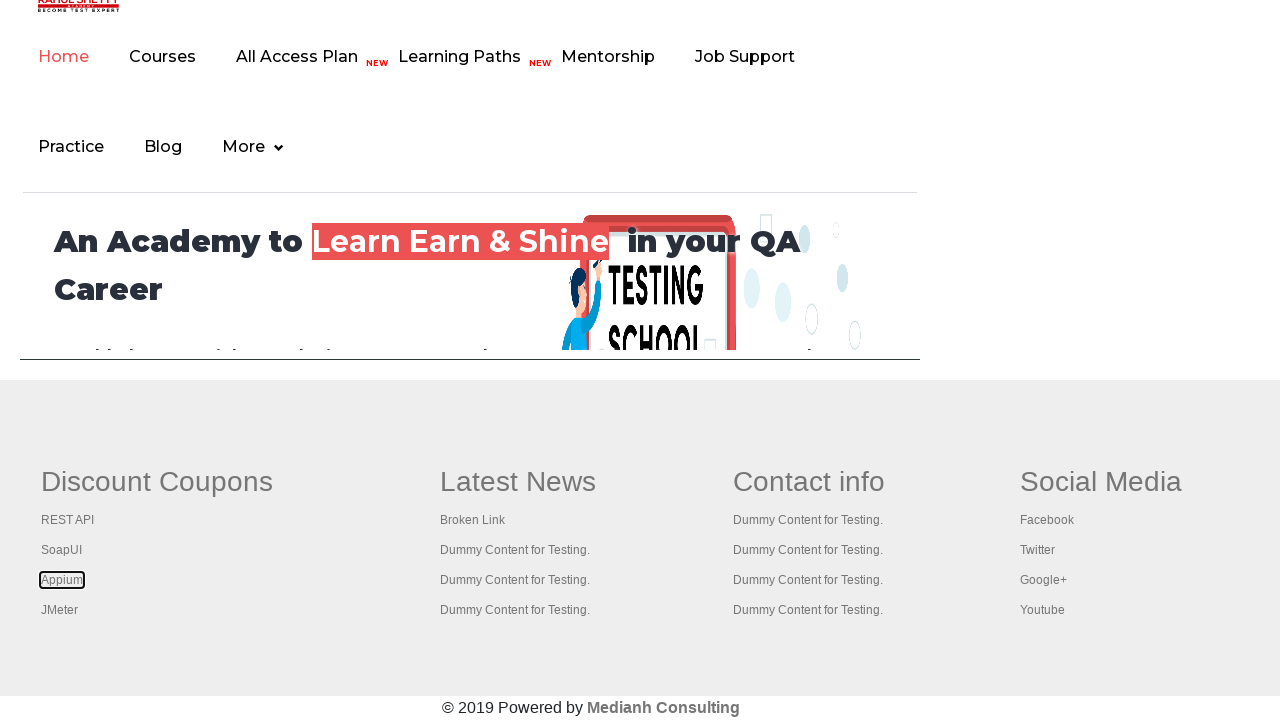

Opened footer link 4 in new tab using Ctrl+Enter on xpath=//*[@id='gf-BIG']/table/tbody/tr/td[1]/ul >> a >> nth=4
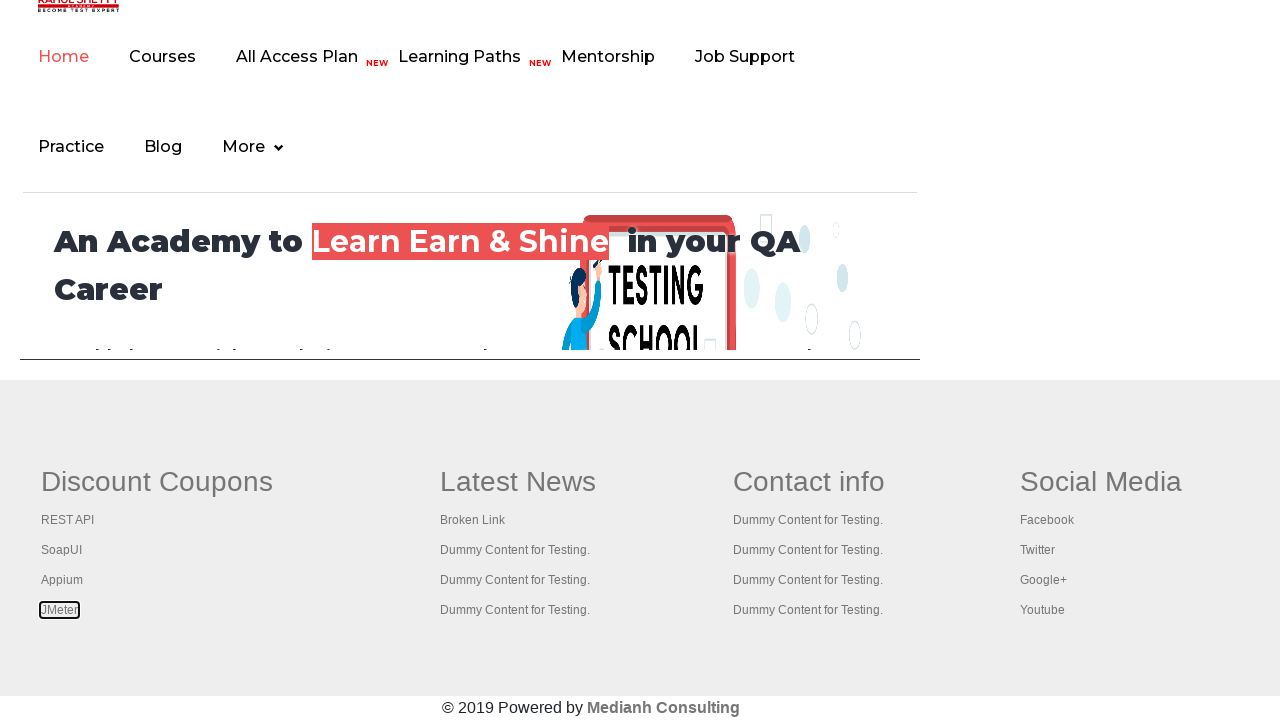

Waited 2 seconds after opening link 4
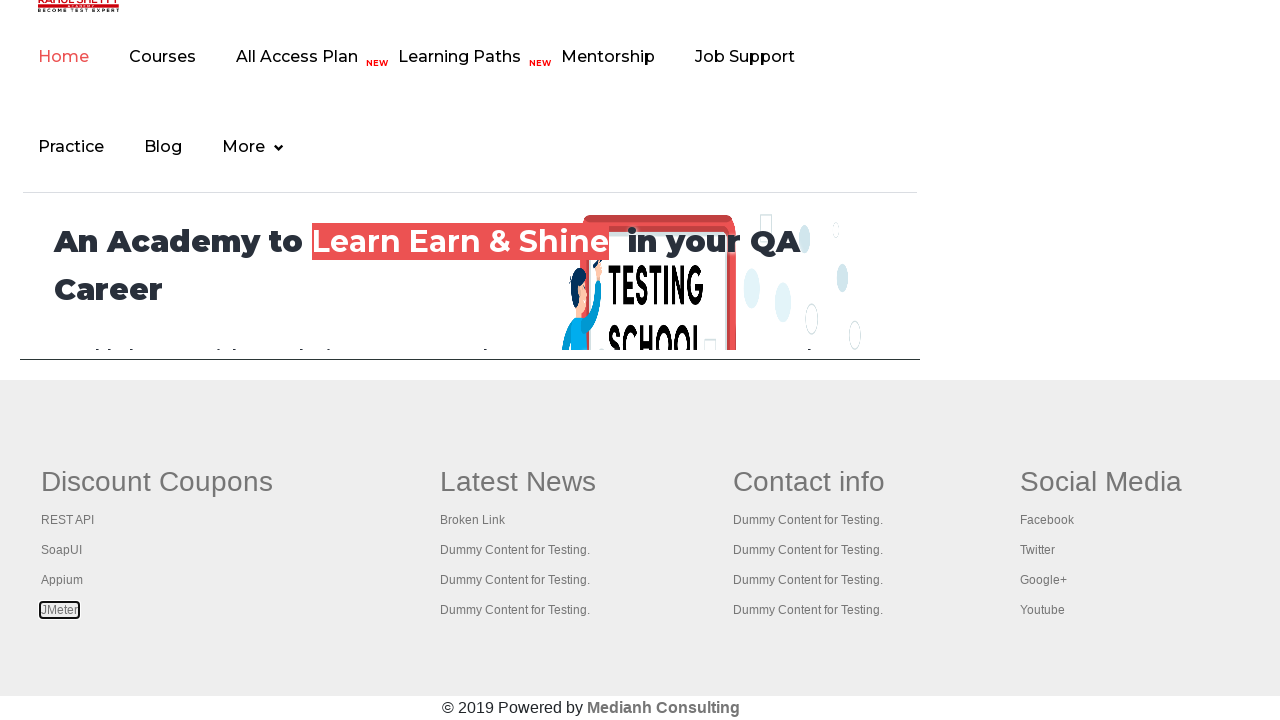

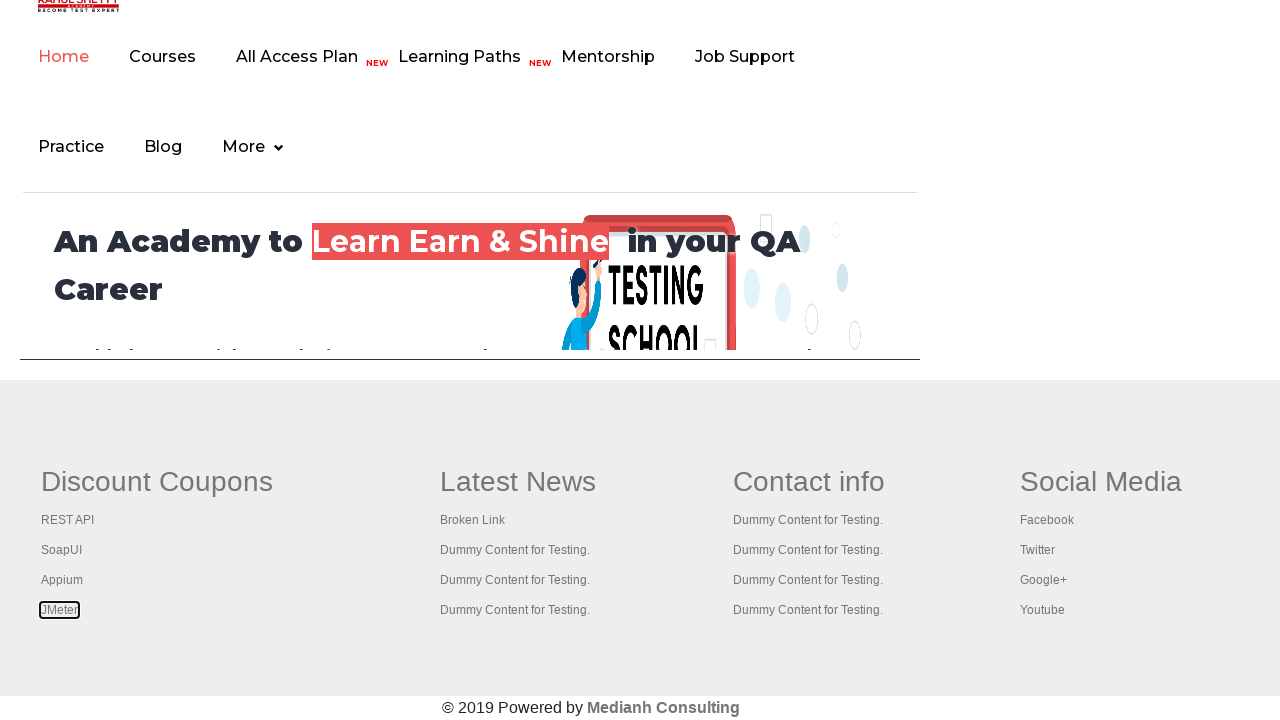